Tests editing a todo item by double-clicking, filling new text, and pressing Enter

Starting URL: https://demo.playwright.dev/todomvc

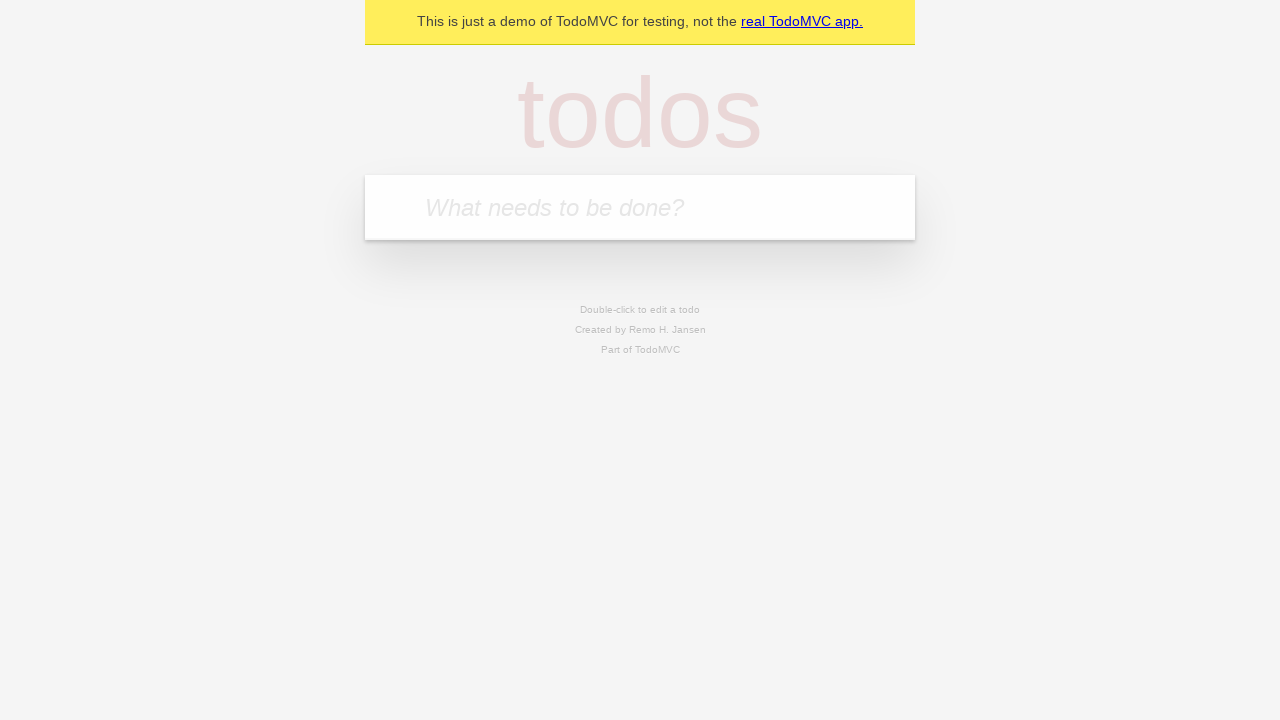

Filled new todo field with 'buy some cheese' on internal:attr=[placeholder="What needs to be done?"i]
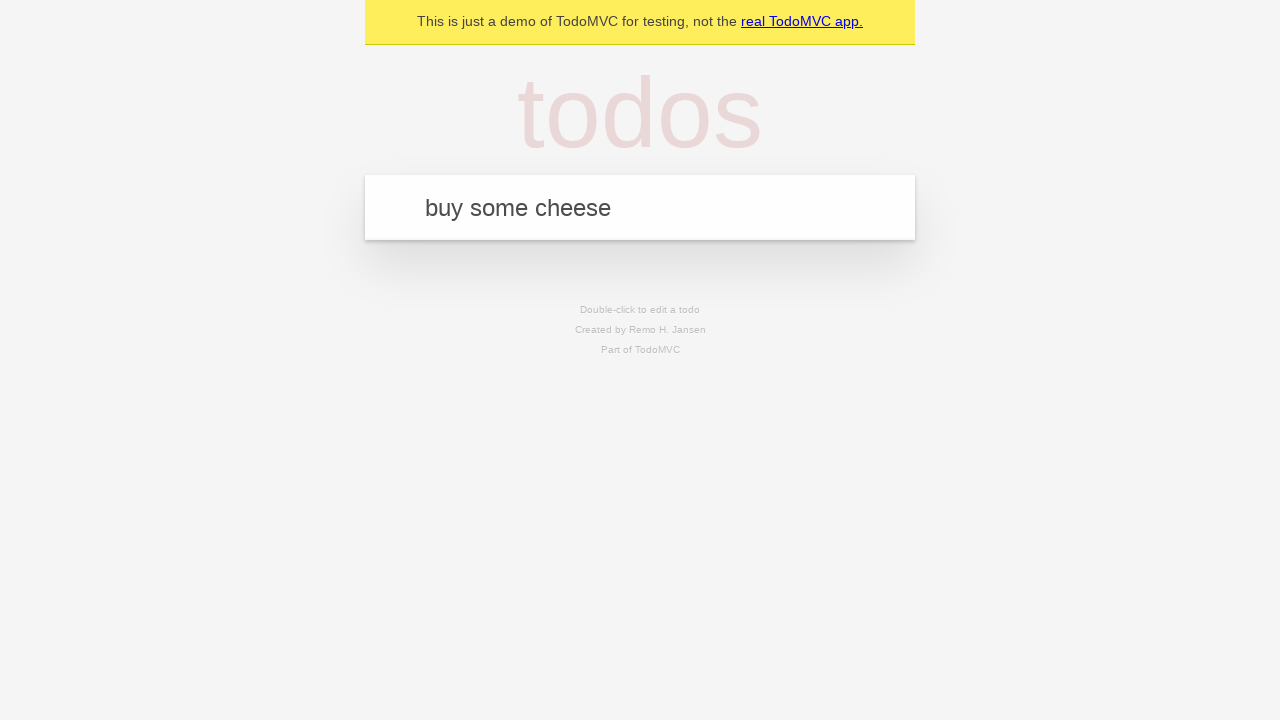

Pressed Enter to create todo 'buy some cheese' on internal:attr=[placeholder="What needs to be done?"i]
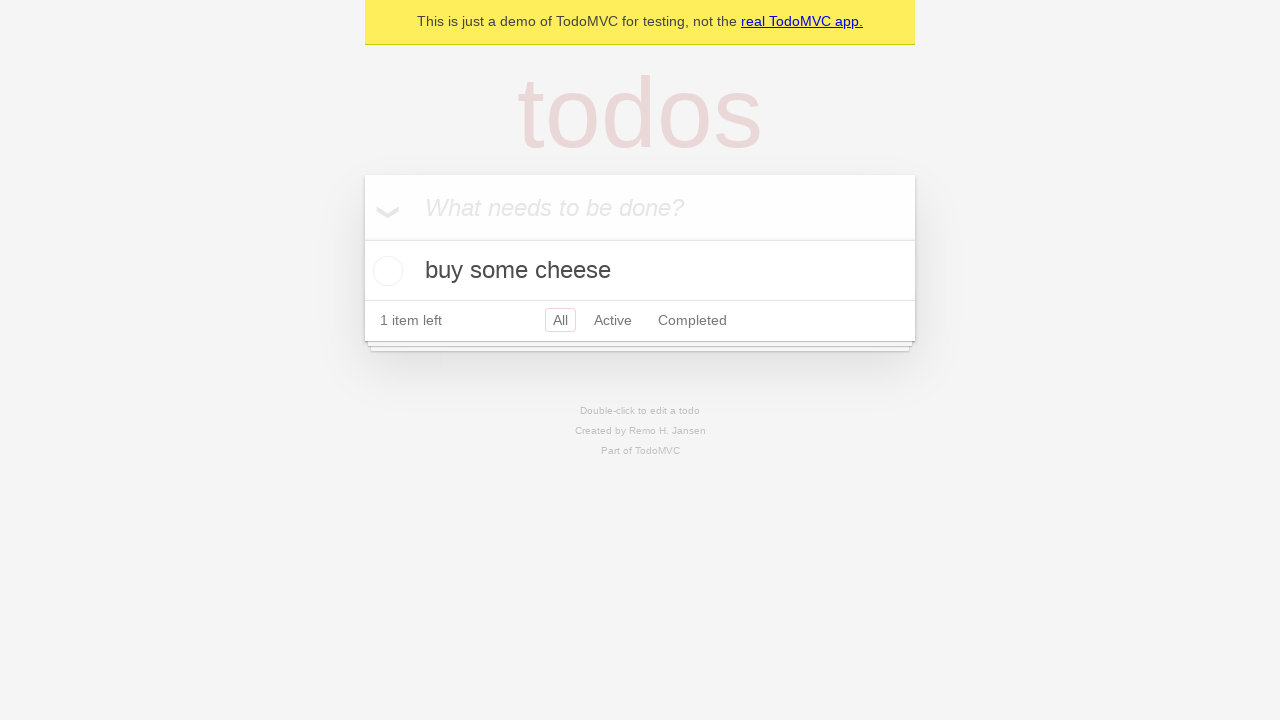

Filled new todo field with 'feed the cat' on internal:attr=[placeholder="What needs to be done?"i]
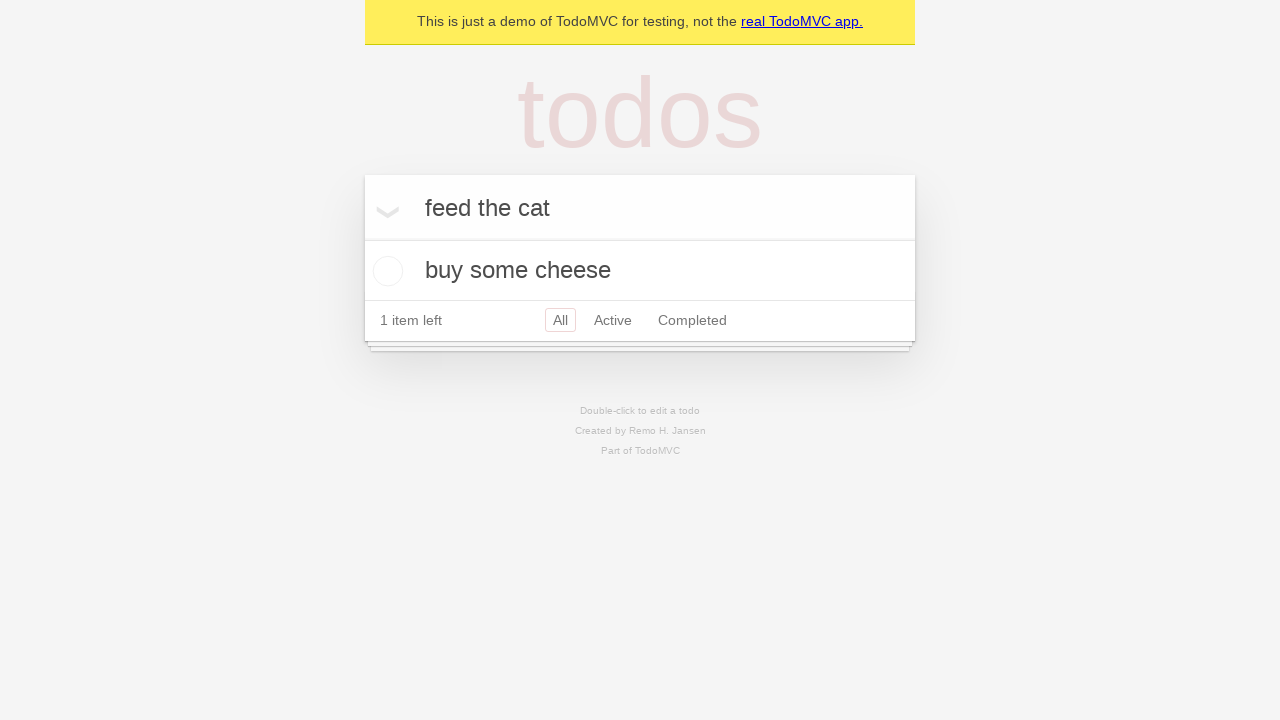

Pressed Enter to create todo 'feed the cat' on internal:attr=[placeholder="What needs to be done?"i]
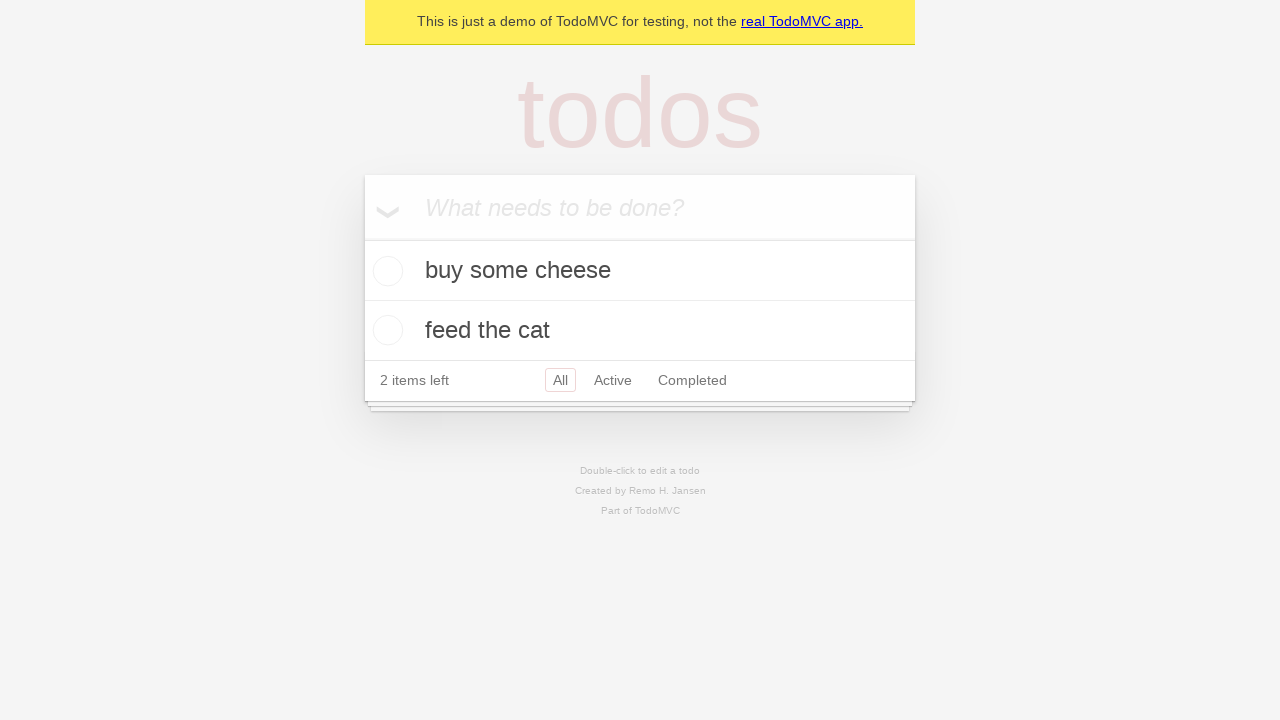

Filled new todo field with 'book a doctors appointment' on internal:attr=[placeholder="What needs to be done?"i]
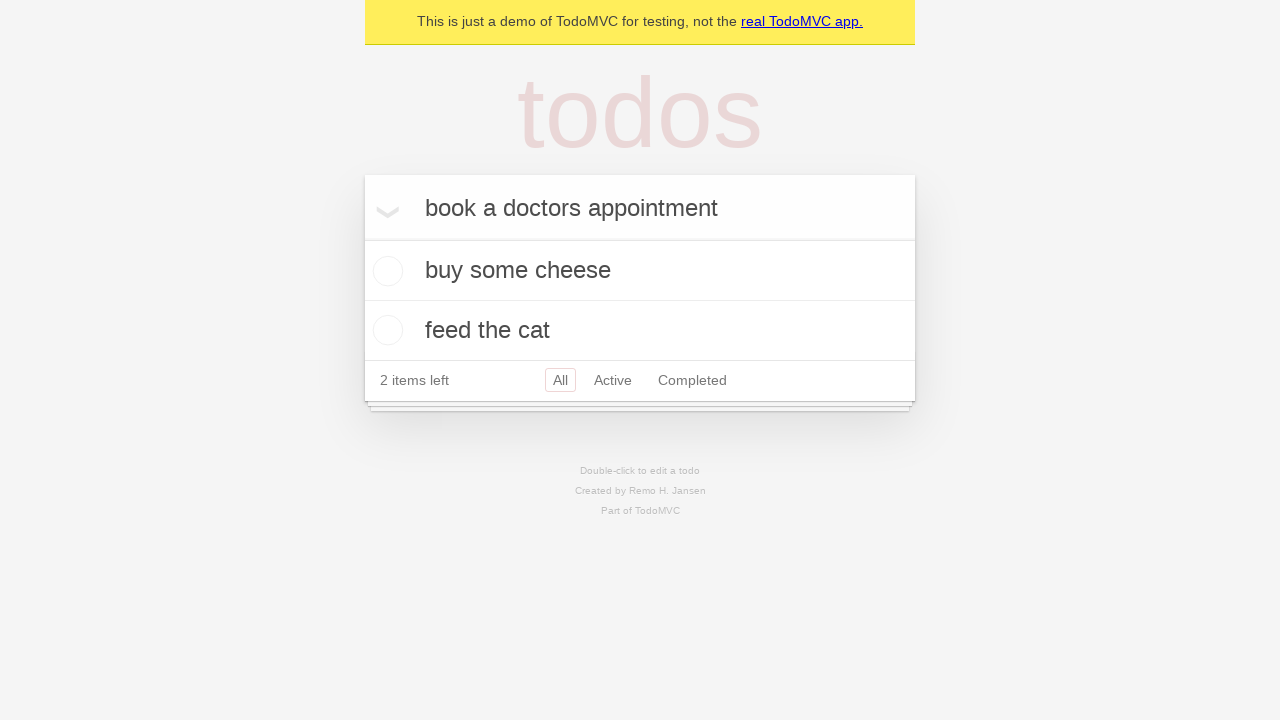

Pressed Enter to create todo 'book a doctors appointment' on internal:attr=[placeholder="What needs to be done?"i]
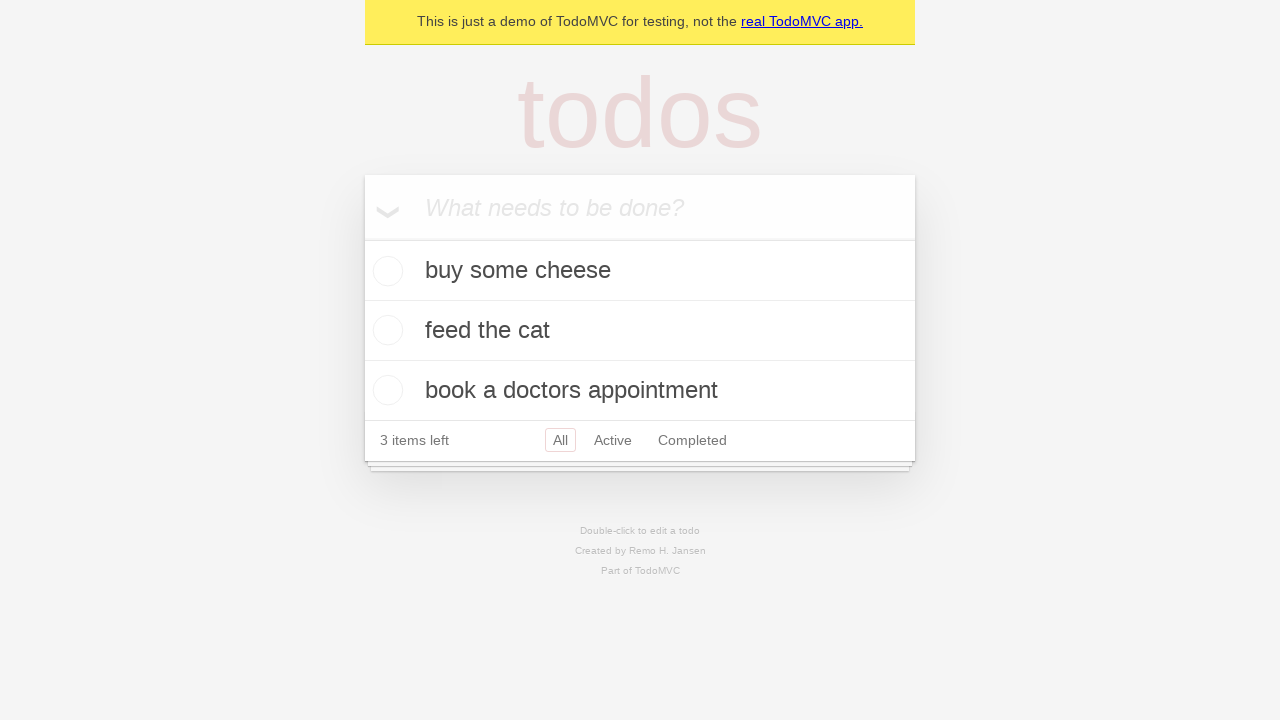

Located all todo items
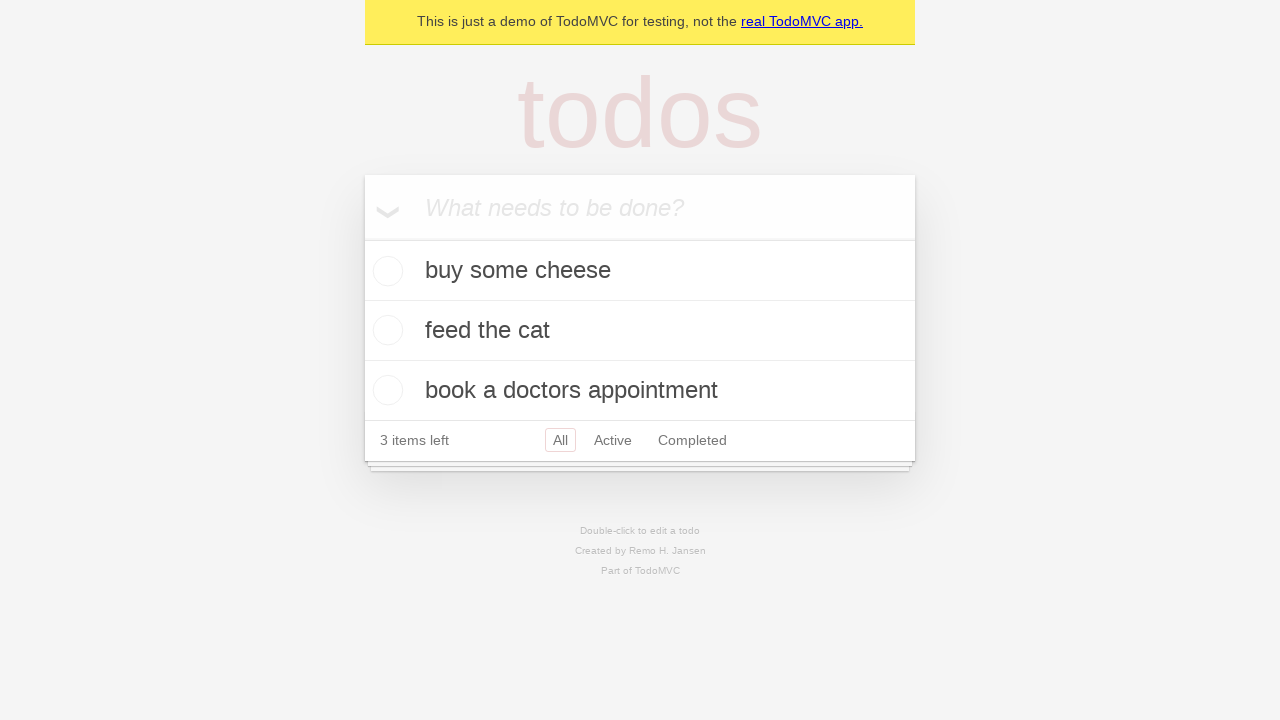

Selected second todo item
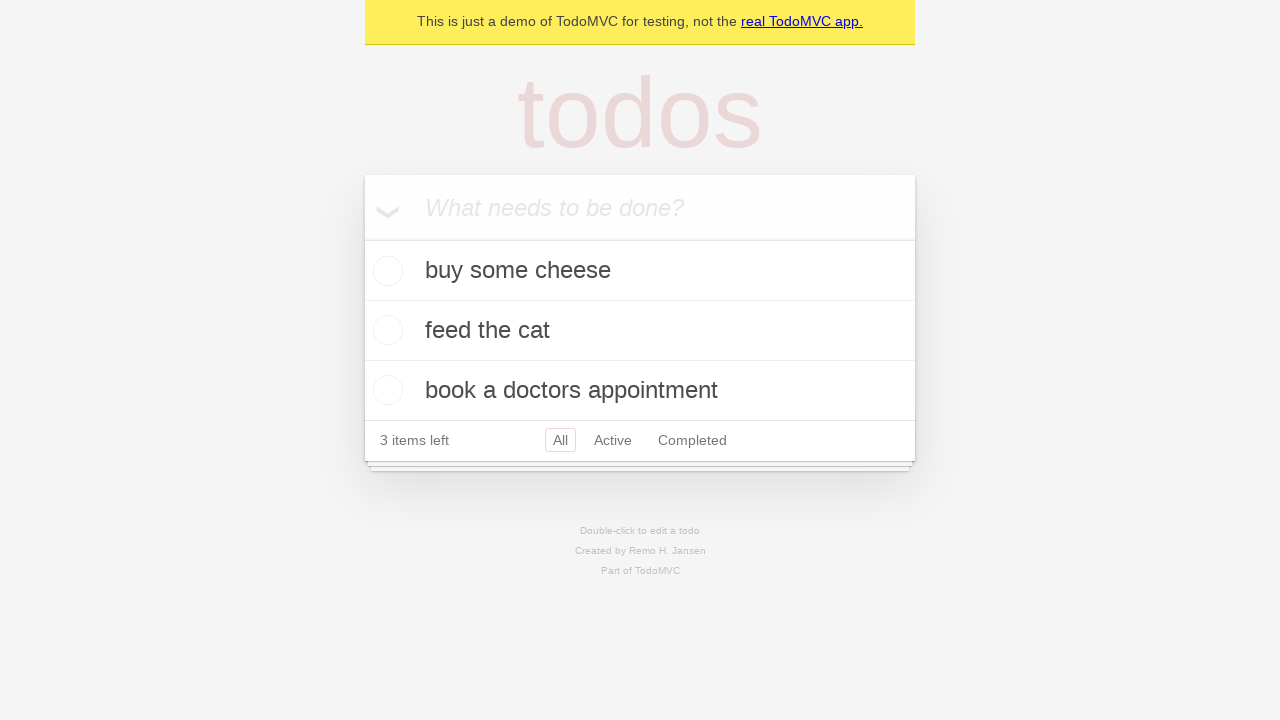

Double-clicked second todo to enter edit mode at (640, 331) on internal:testid=[data-testid="todo-item"s] >> nth=1
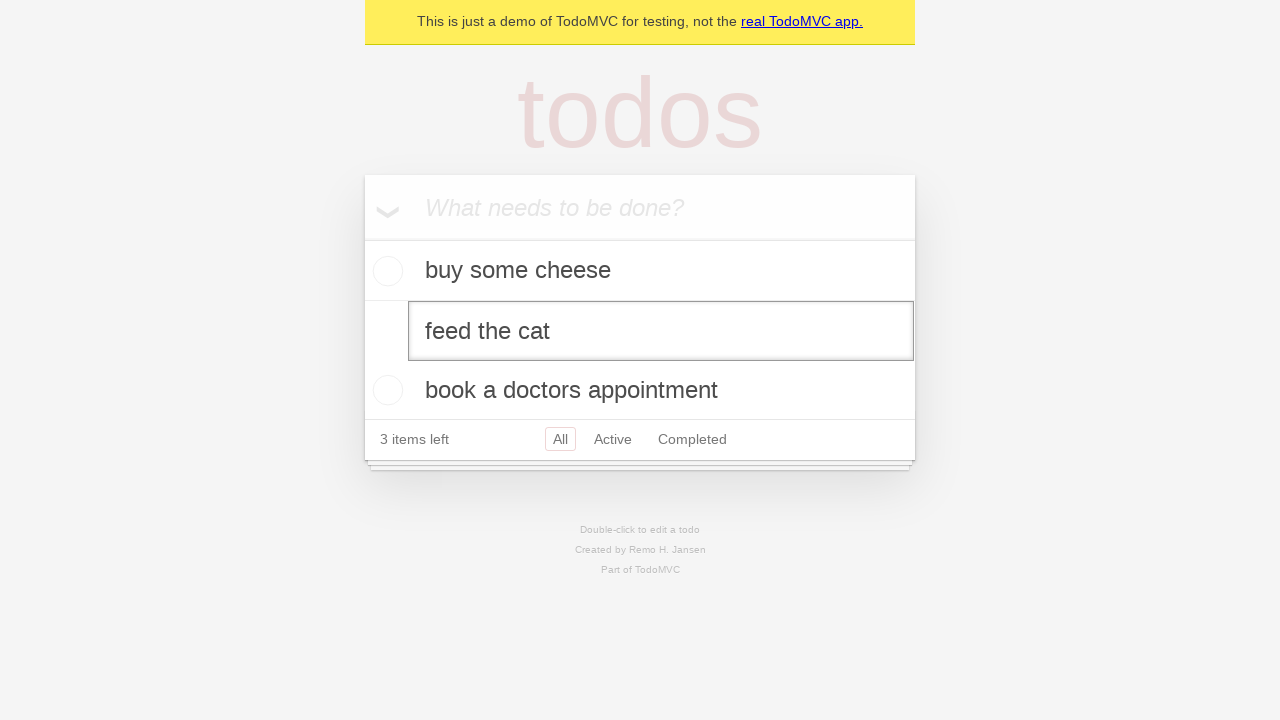

Filled edit field with new todo text 'buy some sausages' on internal:testid=[data-testid="todo-item"s] >> nth=1 >> internal:role=textbox[nam
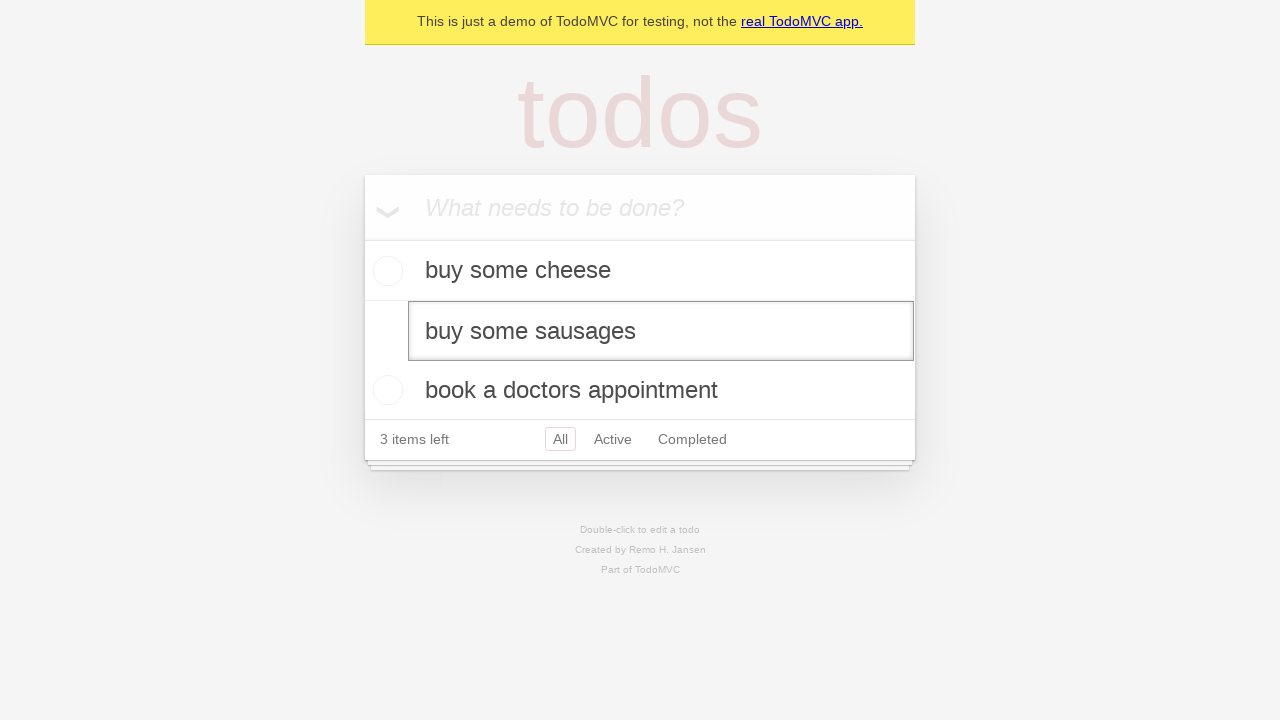

Pressed Enter to save edited todo text on internal:testid=[data-testid="todo-item"s] >> nth=1 >> internal:role=textbox[nam
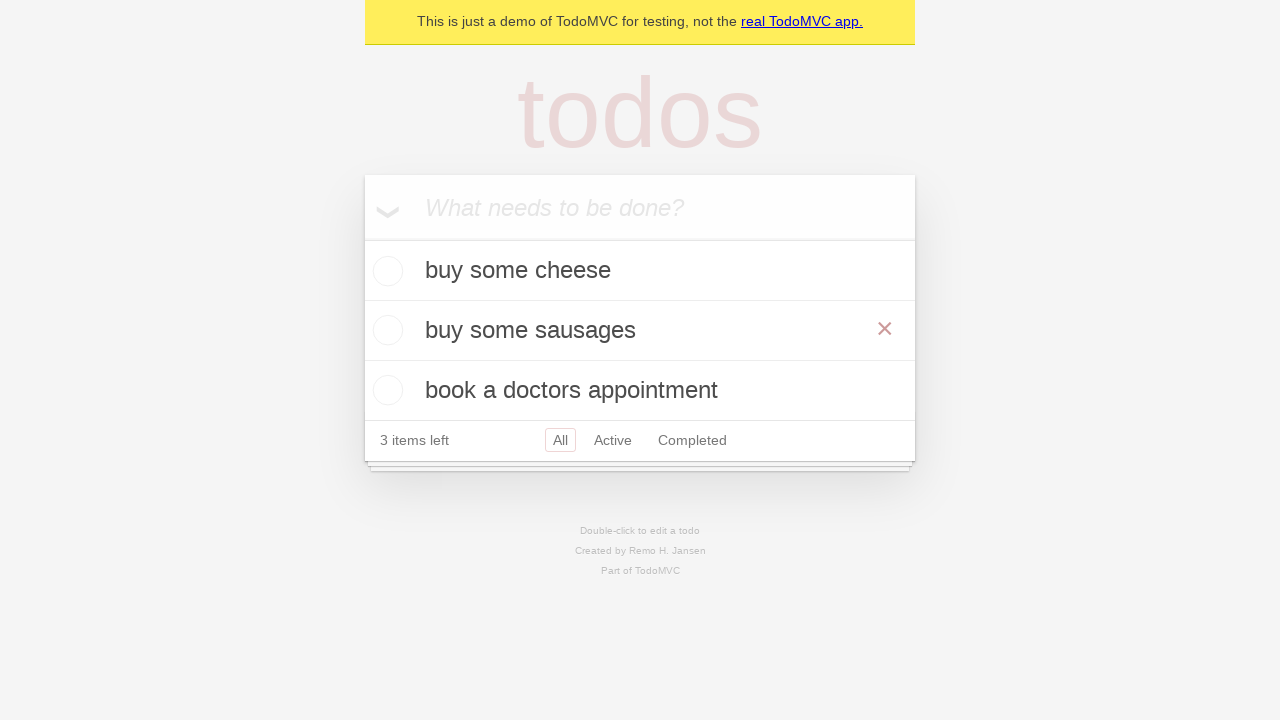

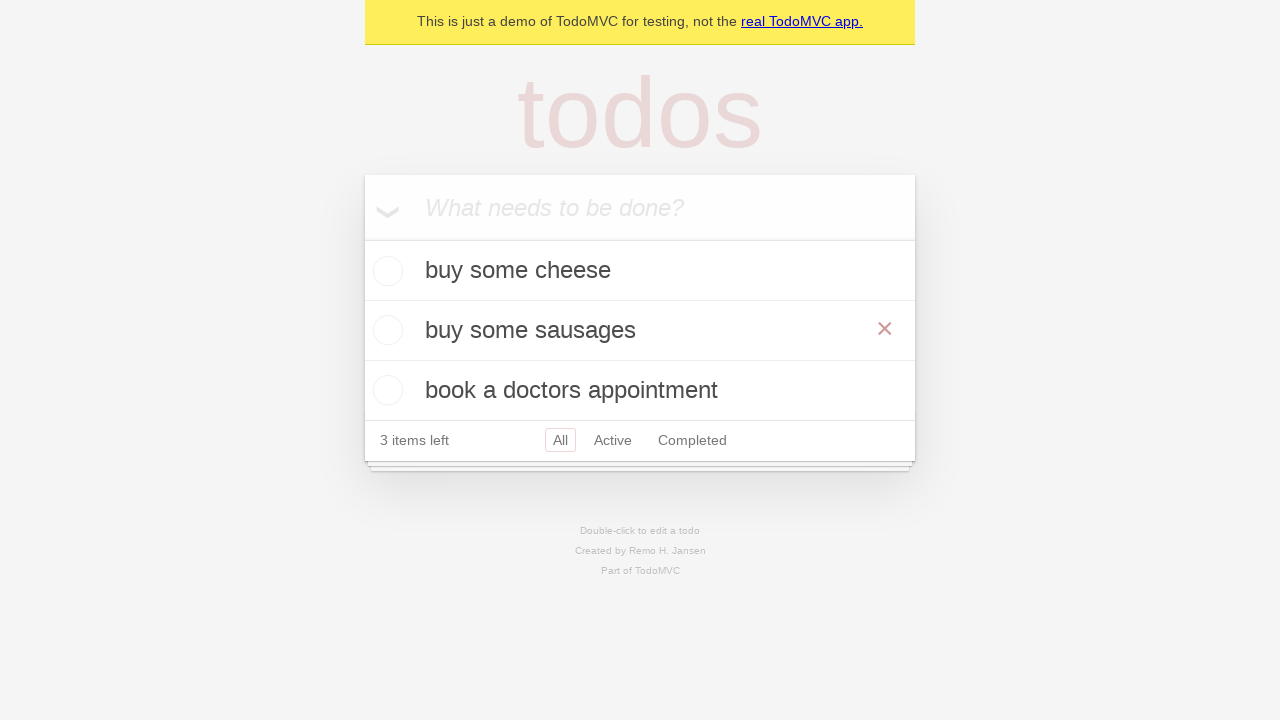